Waits for price to reach $100, clicks book button, solves a math problem, and submits the answer

Starting URL: http://suninjuly.github.io/explicit_wait2.html

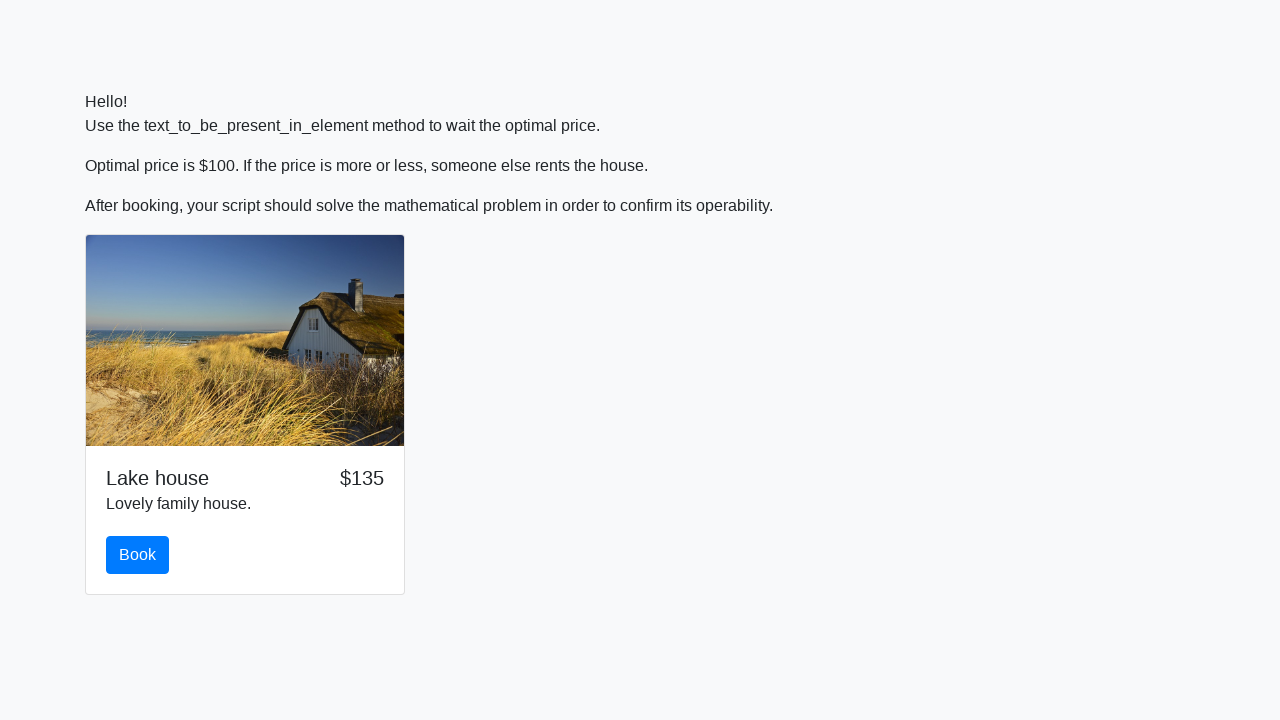

Waited for price to reach $100
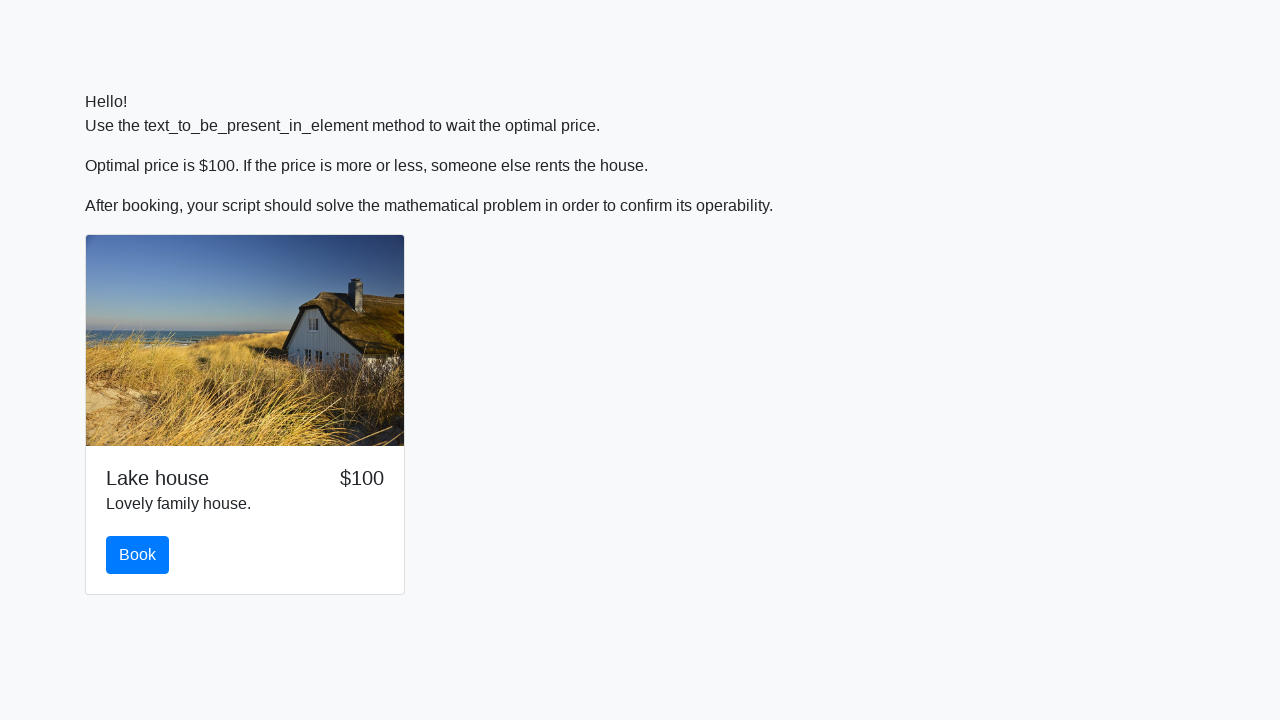

Clicked book button at (138, 555) on #book
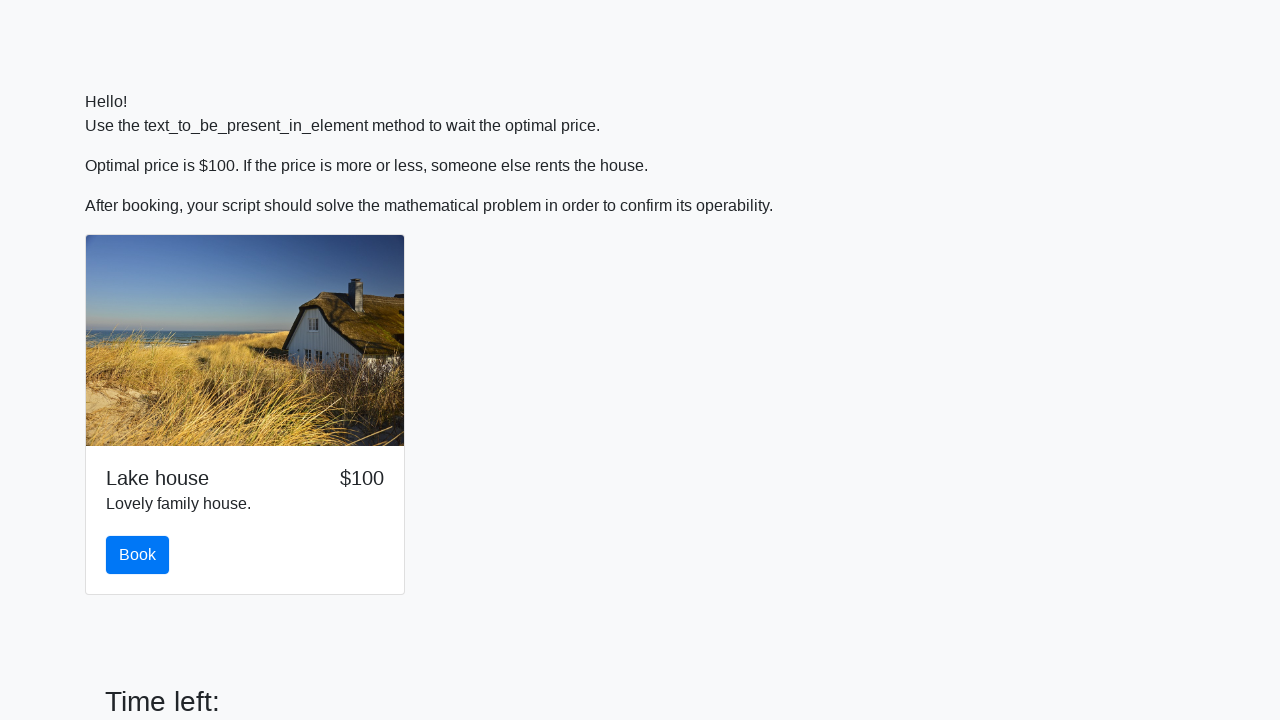

Retrieved value for calculation: 804
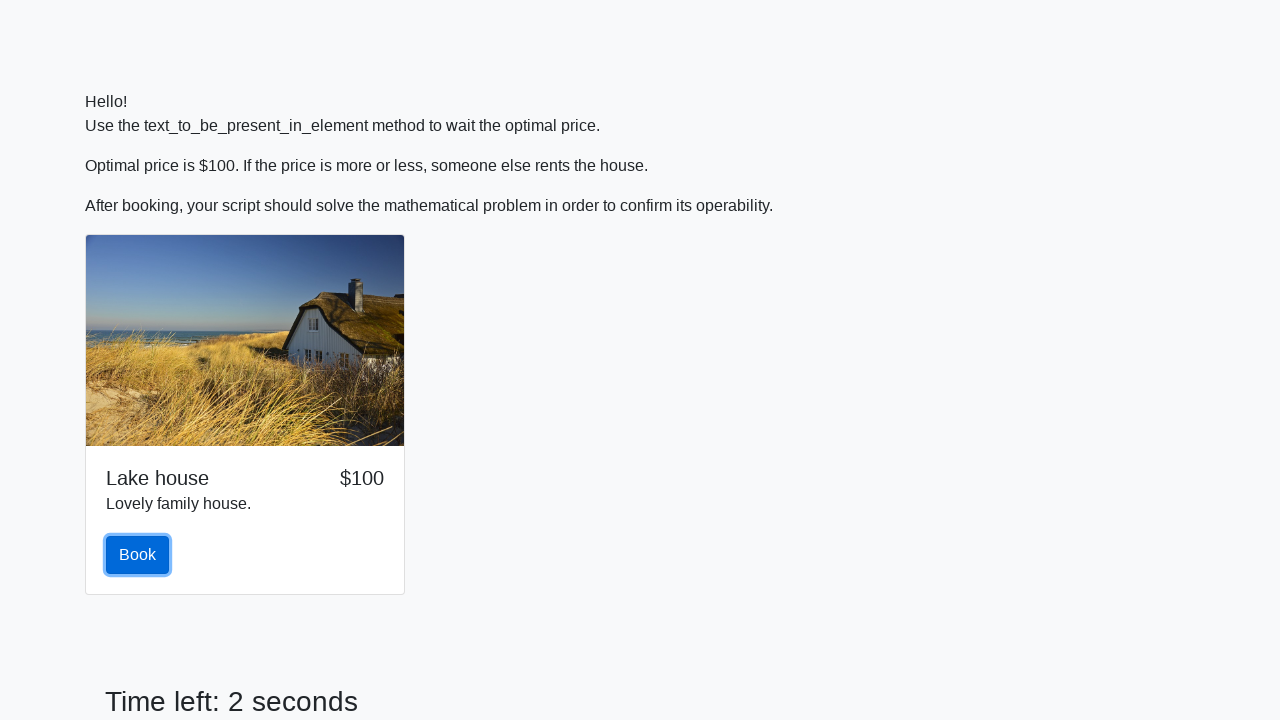

Calculated answer: 1.0791992187723773
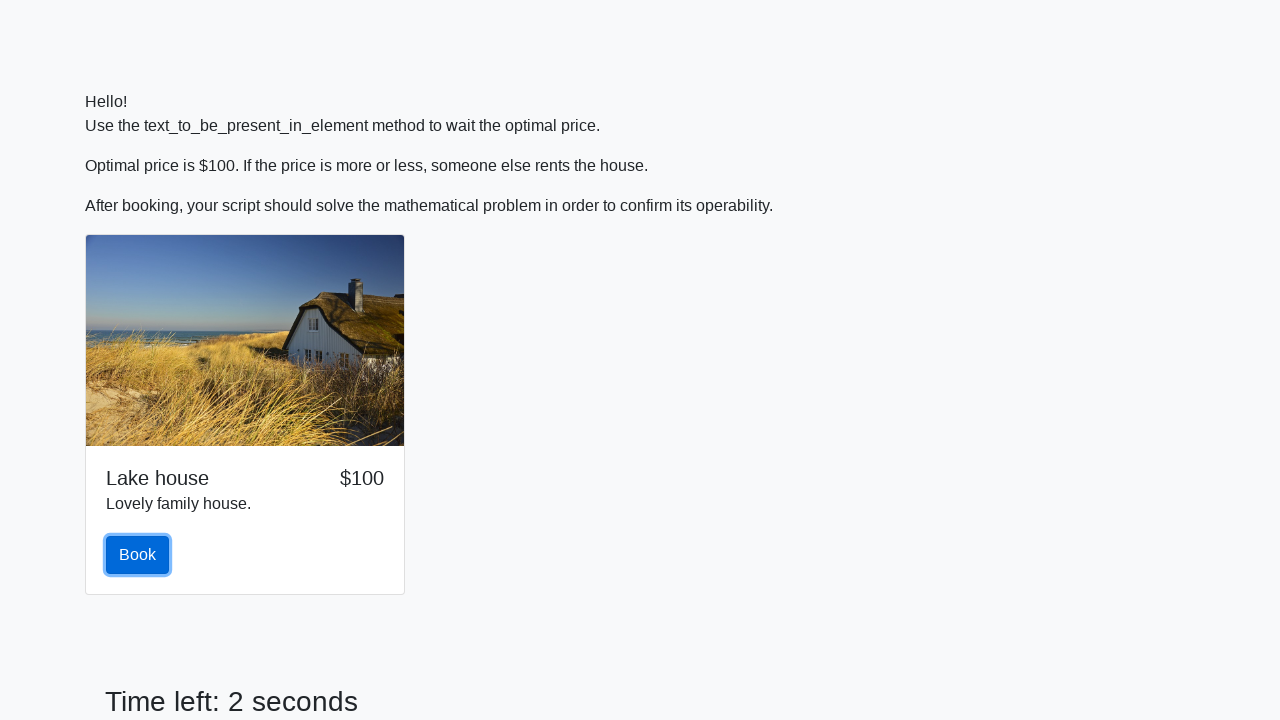

Filled answer field with calculated value on #answer
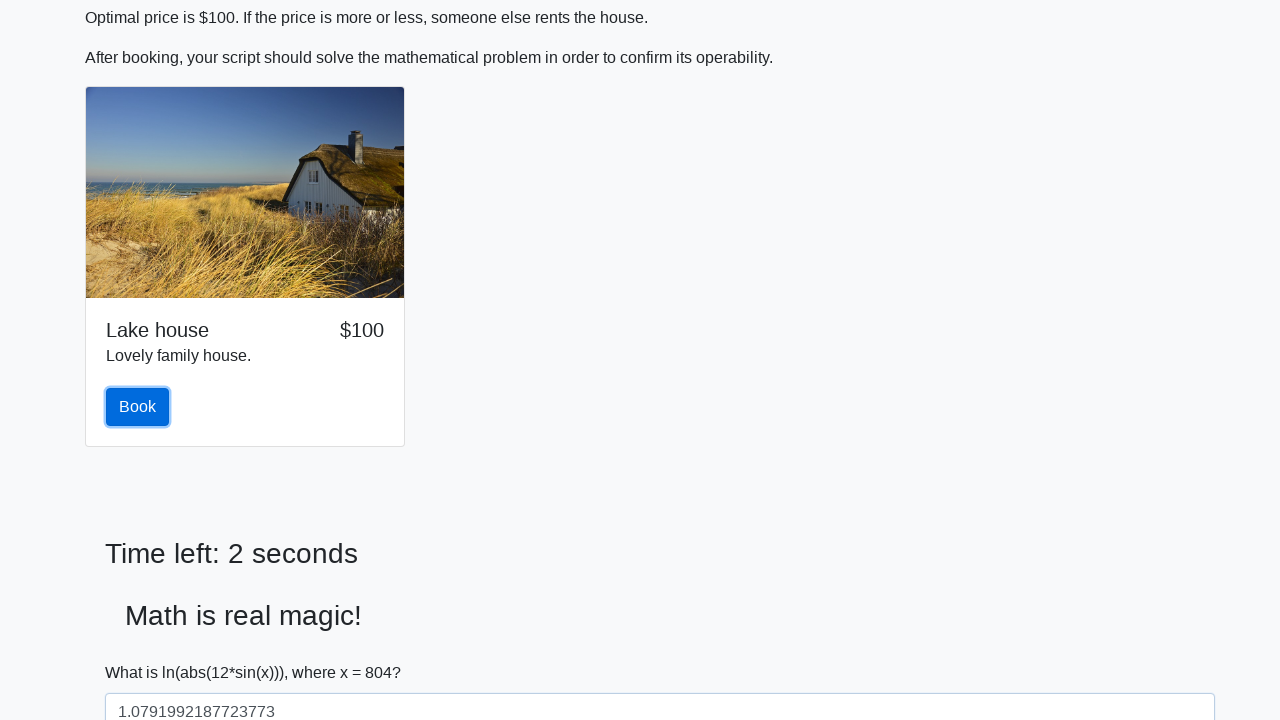

Clicked submit button at (143, 651) on [type='submit']
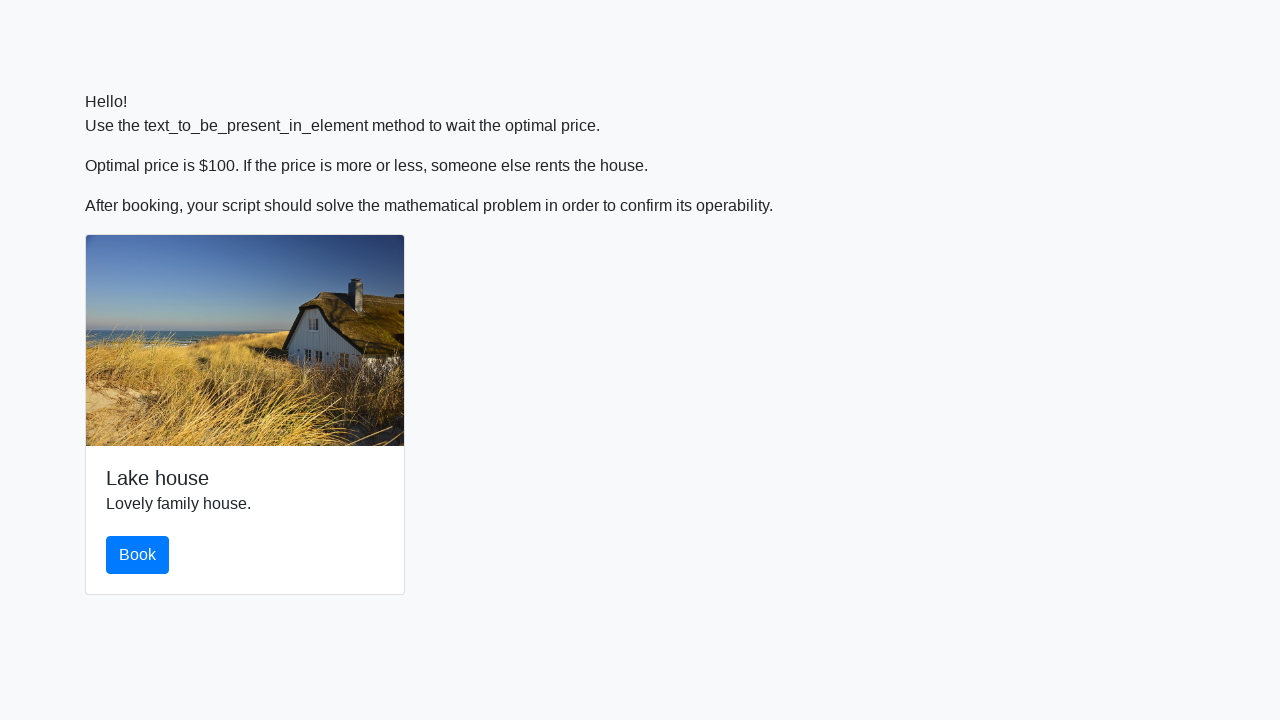

Set up dialog handler to accept alerts
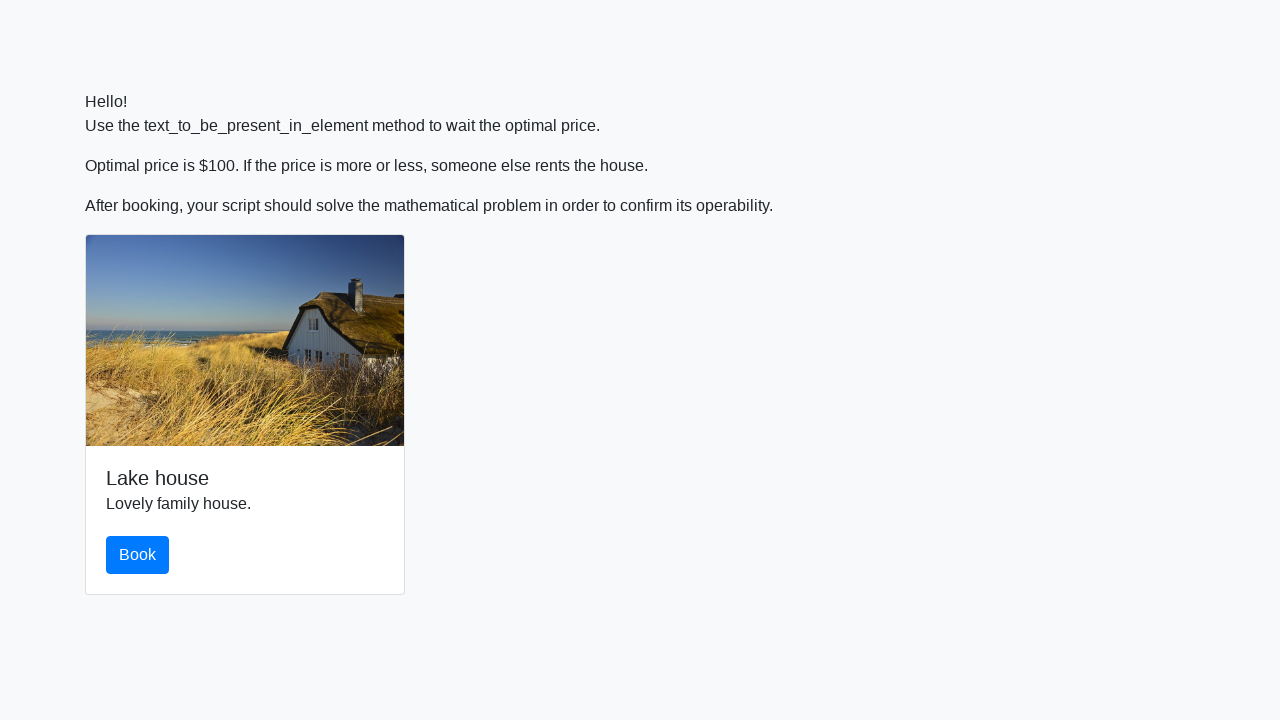

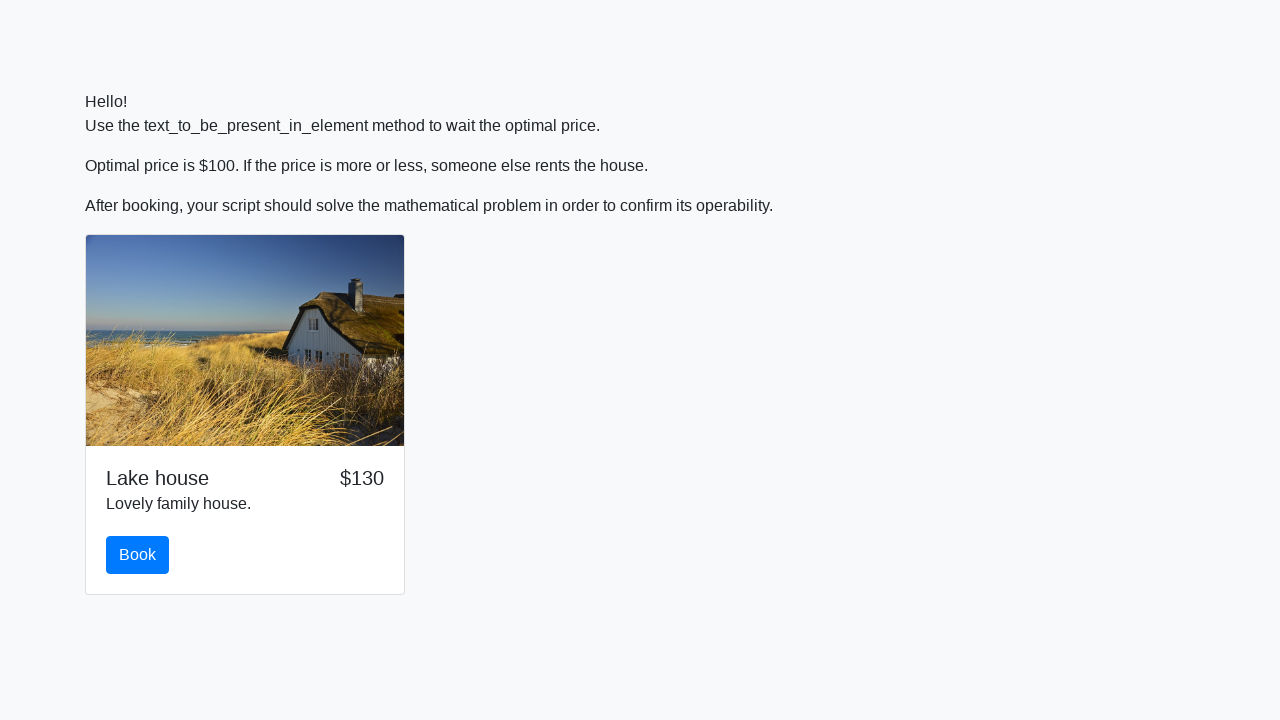